Tests drag and drop functionality by dragging an element and dropping it onto a target area

Starting URL: https://jqueryui.com/resources/demos/droppable/default.html

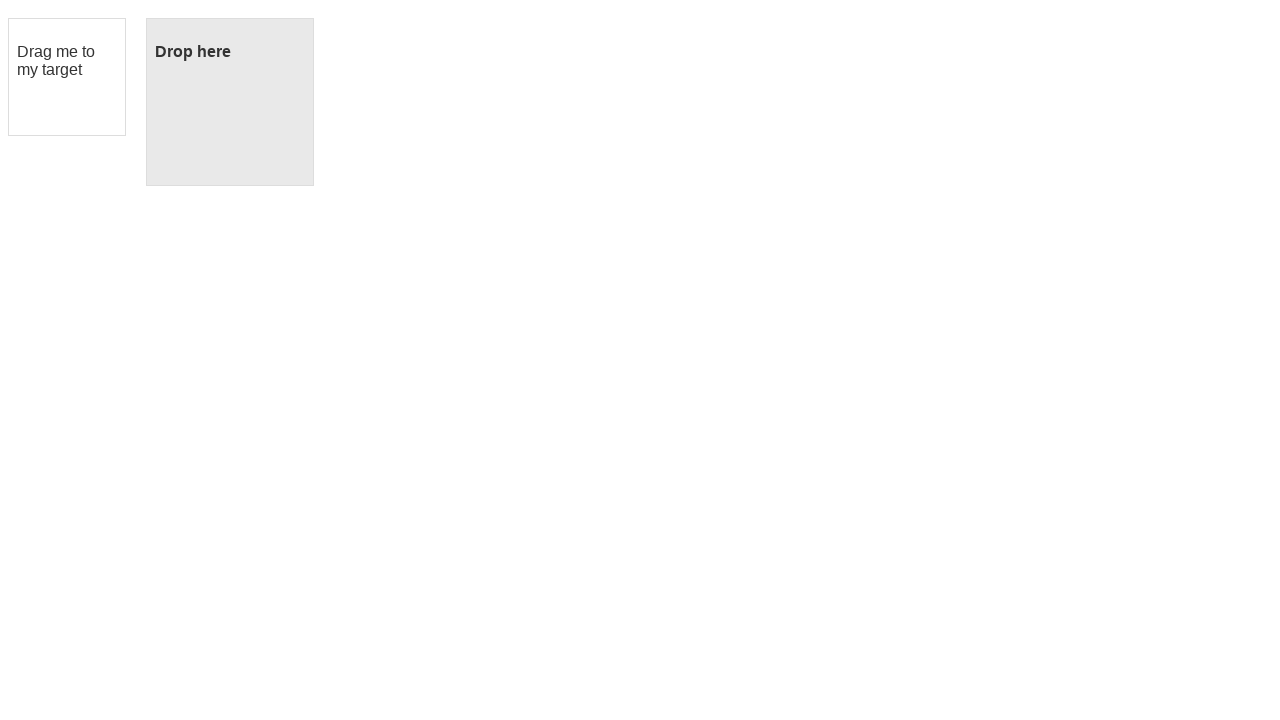

Located draggable element with id 'draggable'
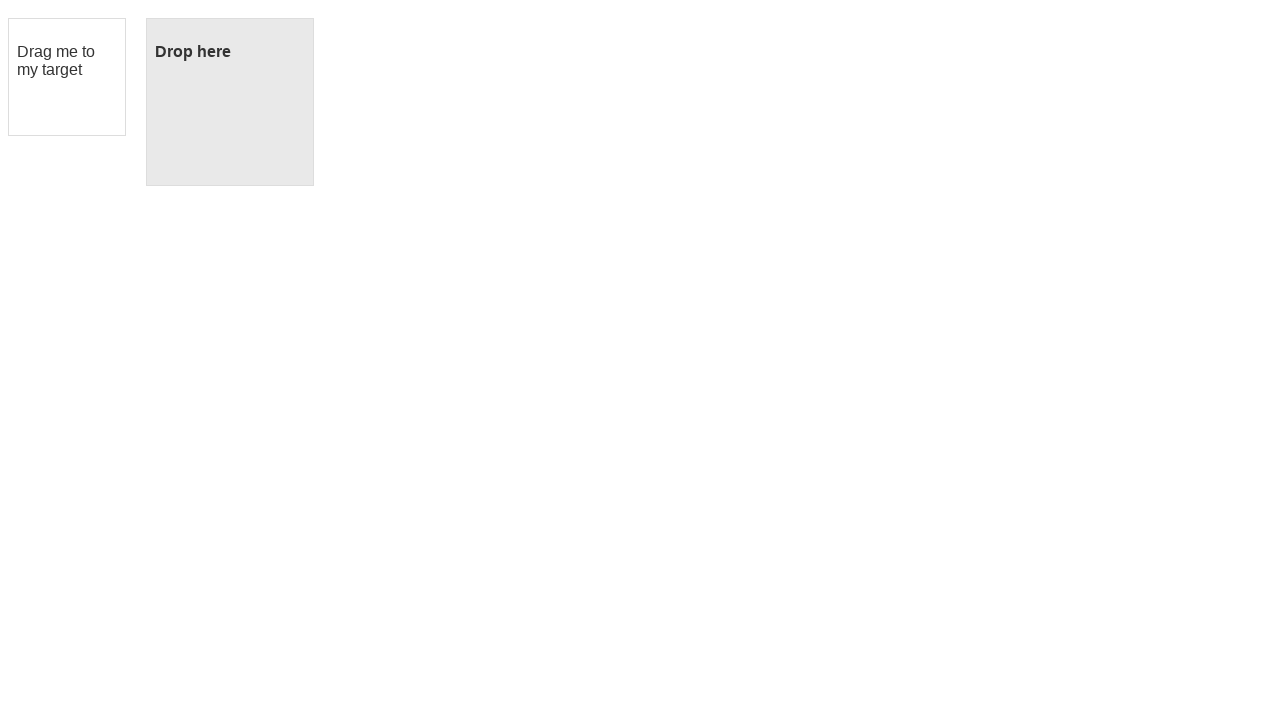

Located droppable target element with id 'droppable'
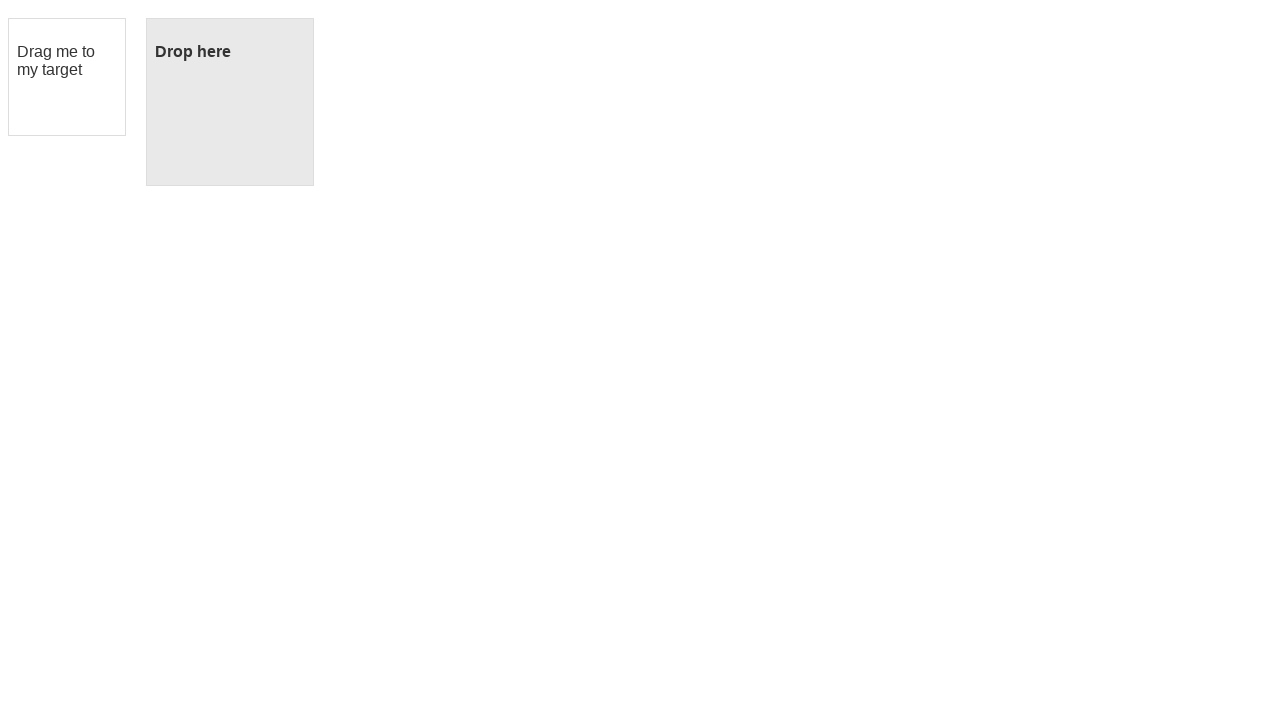

Dragged element onto droppable target area at (230, 102)
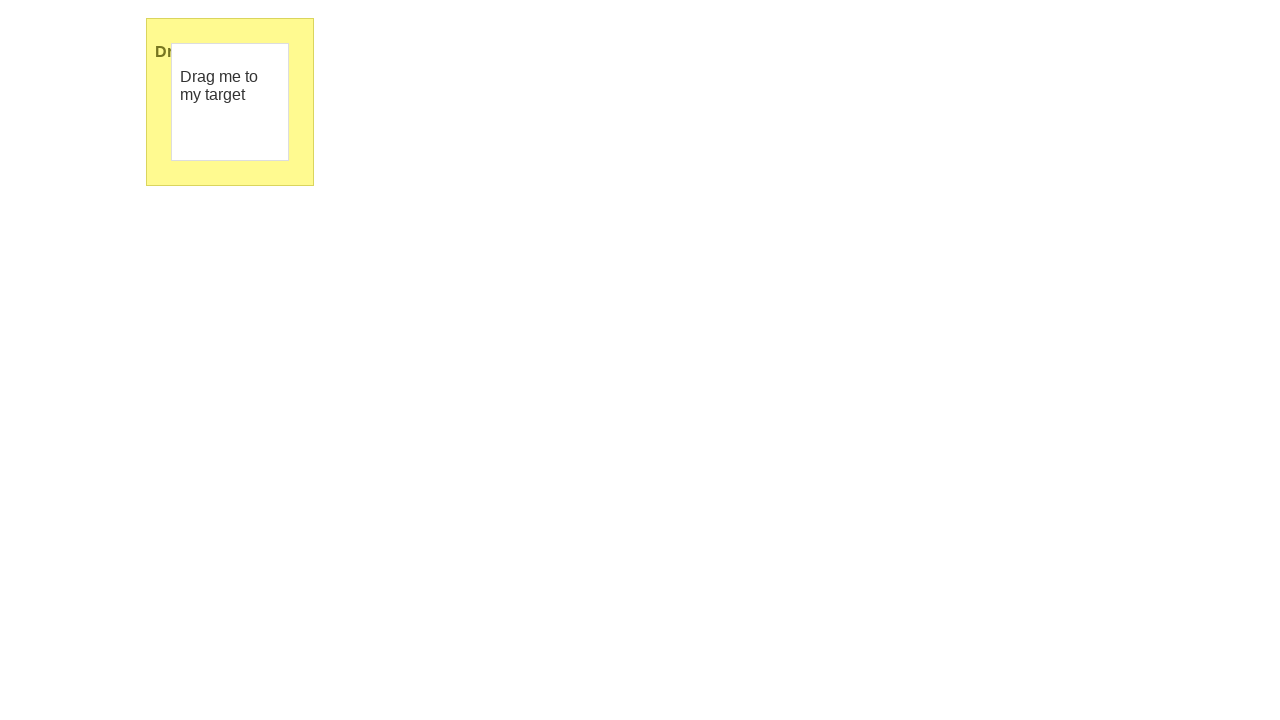

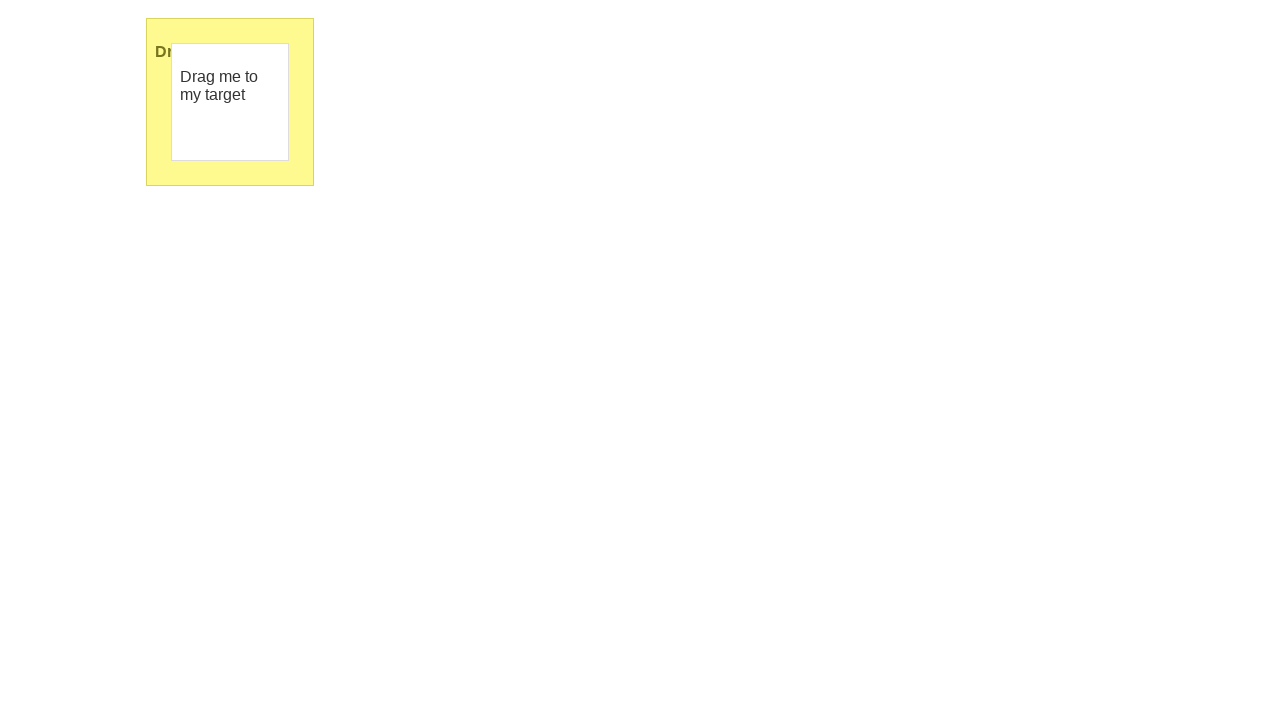